Tests slider interaction by dragging the slider handle to a new position using mouse actions

Starting URL: https://jqueryui.com/resources/demos/slider/default.html

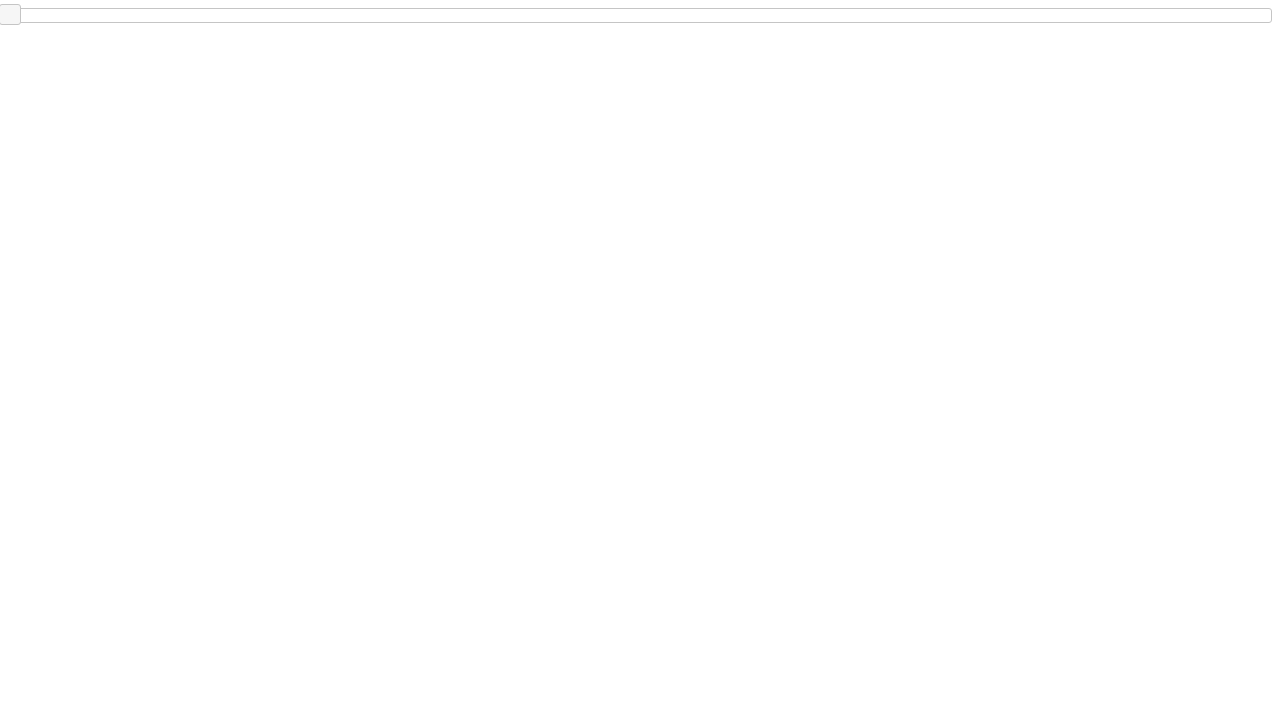

Located slider element
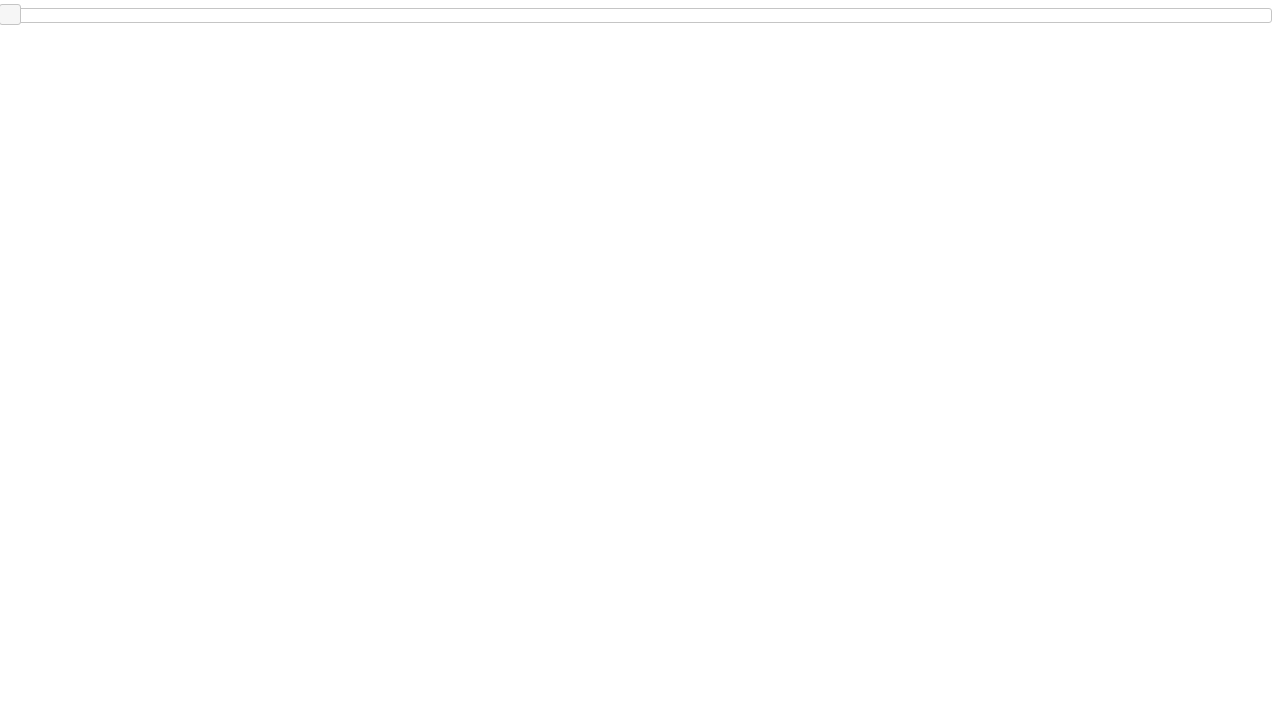

Retrieved slider bounding box
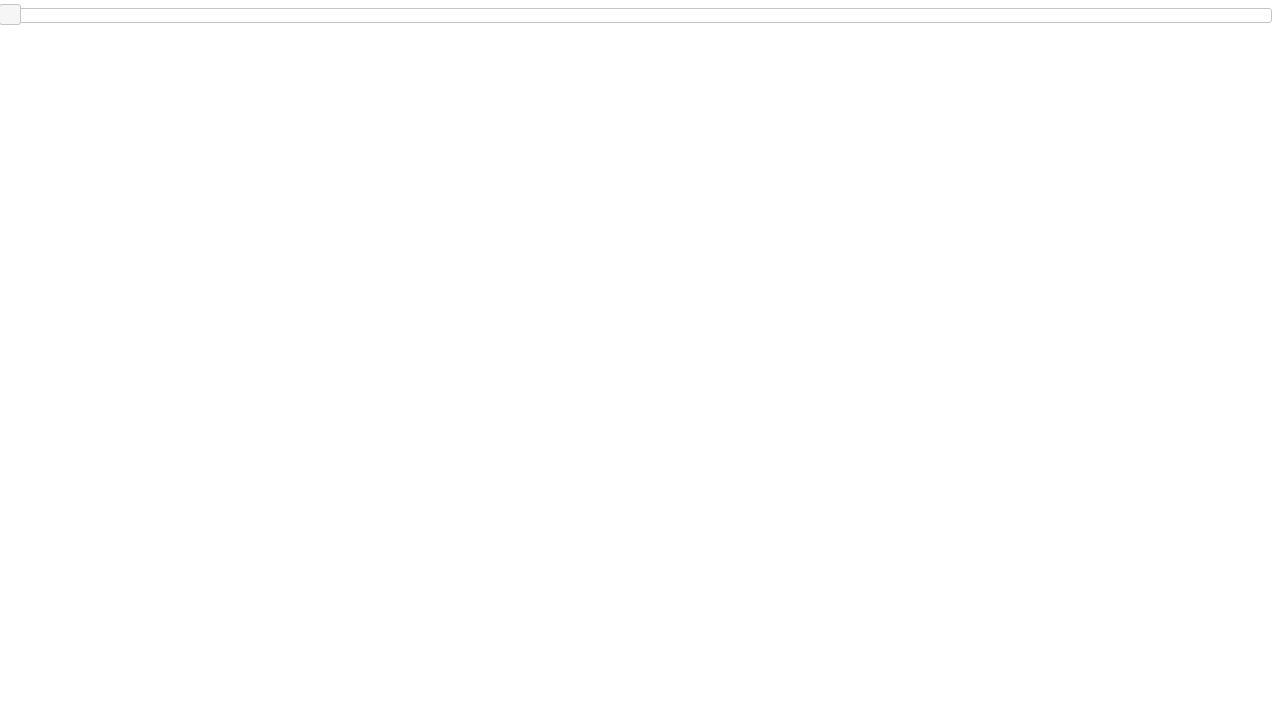

Moved mouse to center of slider at (640, 15)
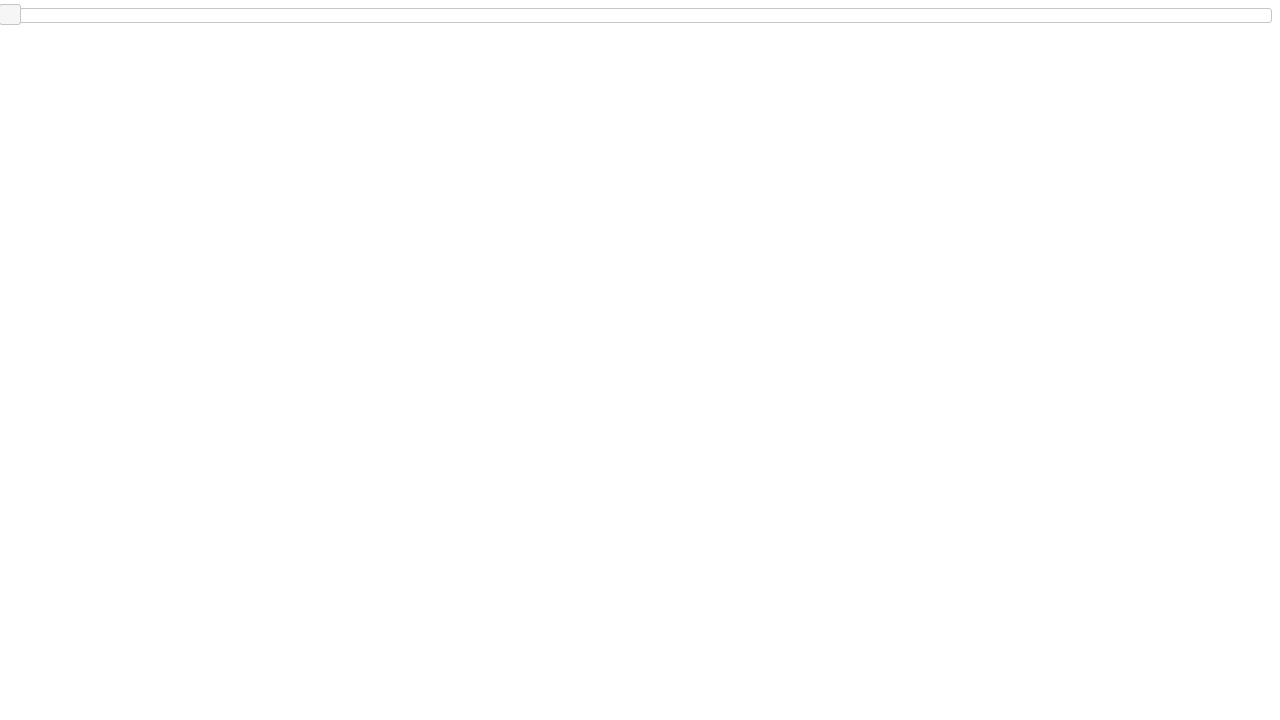

Pressed mouse button down on slider at (640, 15)
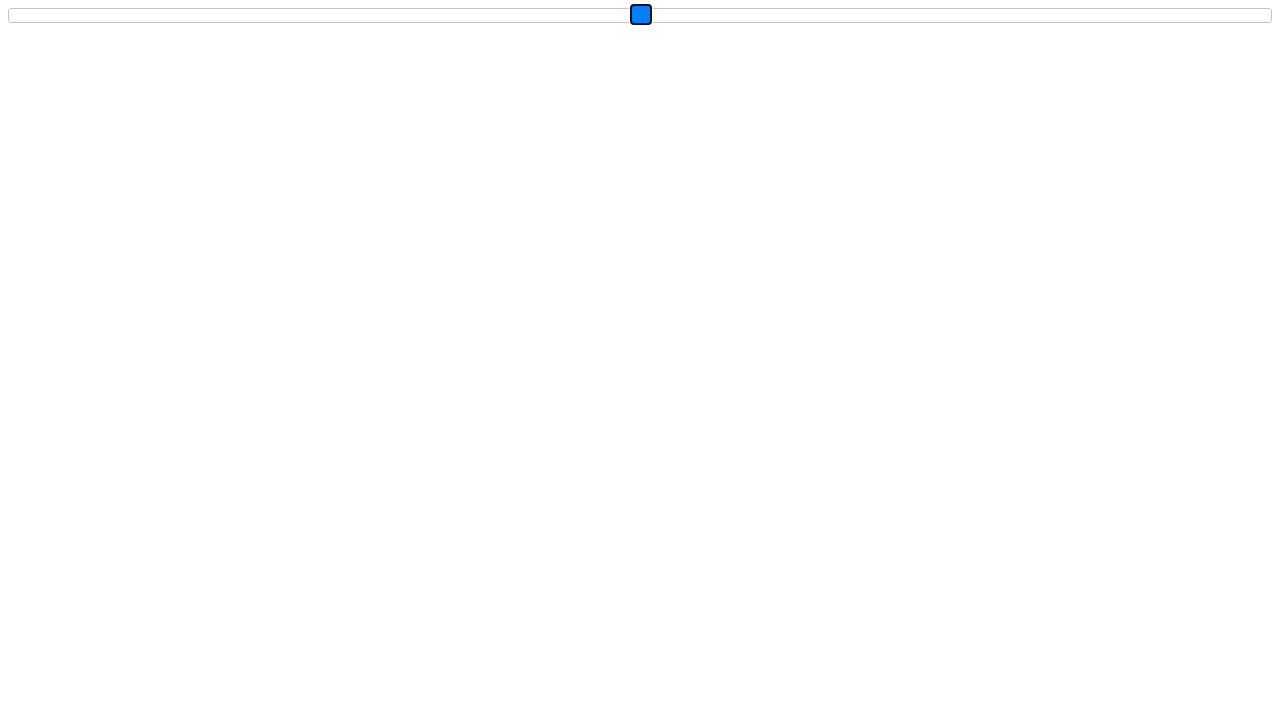

Dragged slider handle to new position at (408, 15)
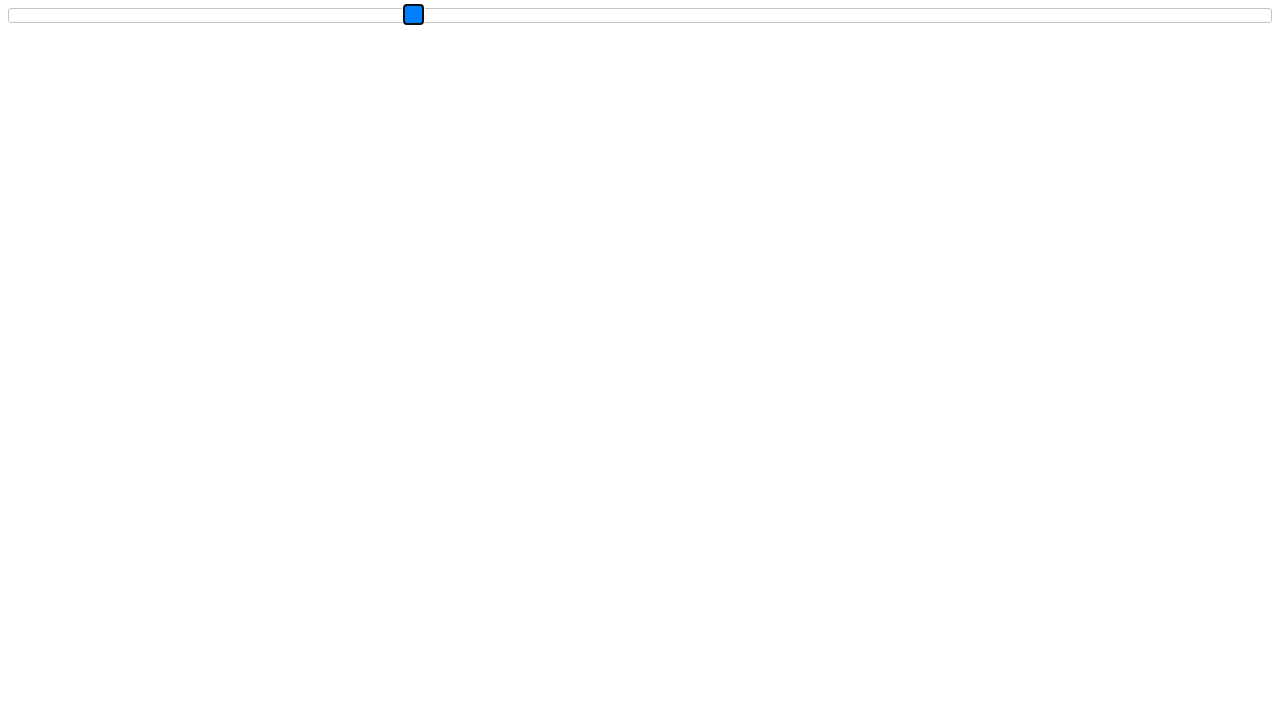

Released mouse button to complete drag at (408, 15)
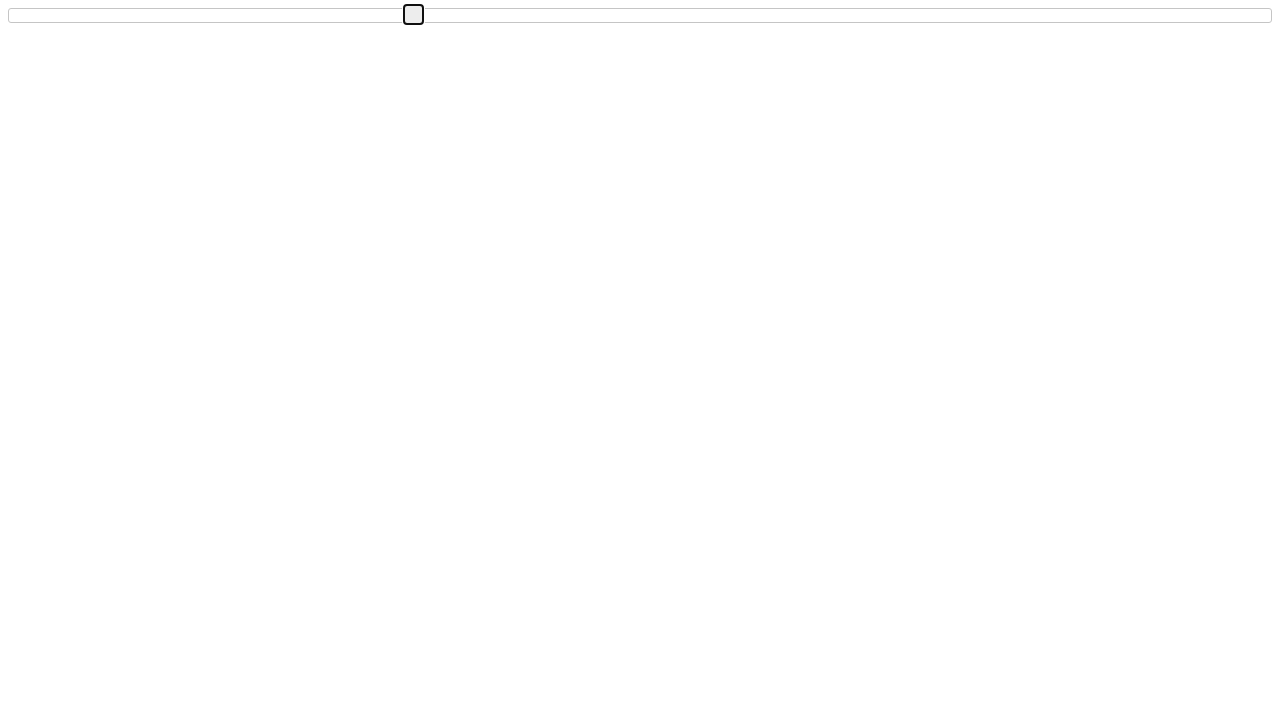

Located slider handle element
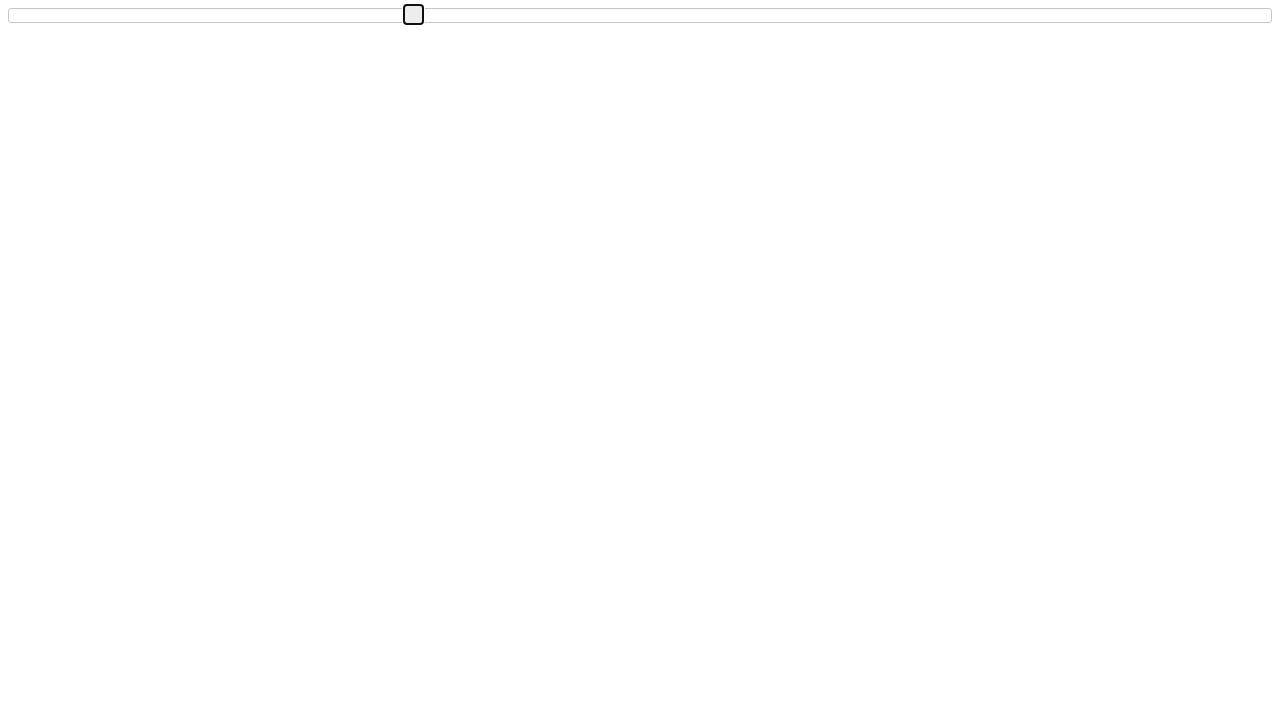

Retrieved slider handle style attribute to verify movement
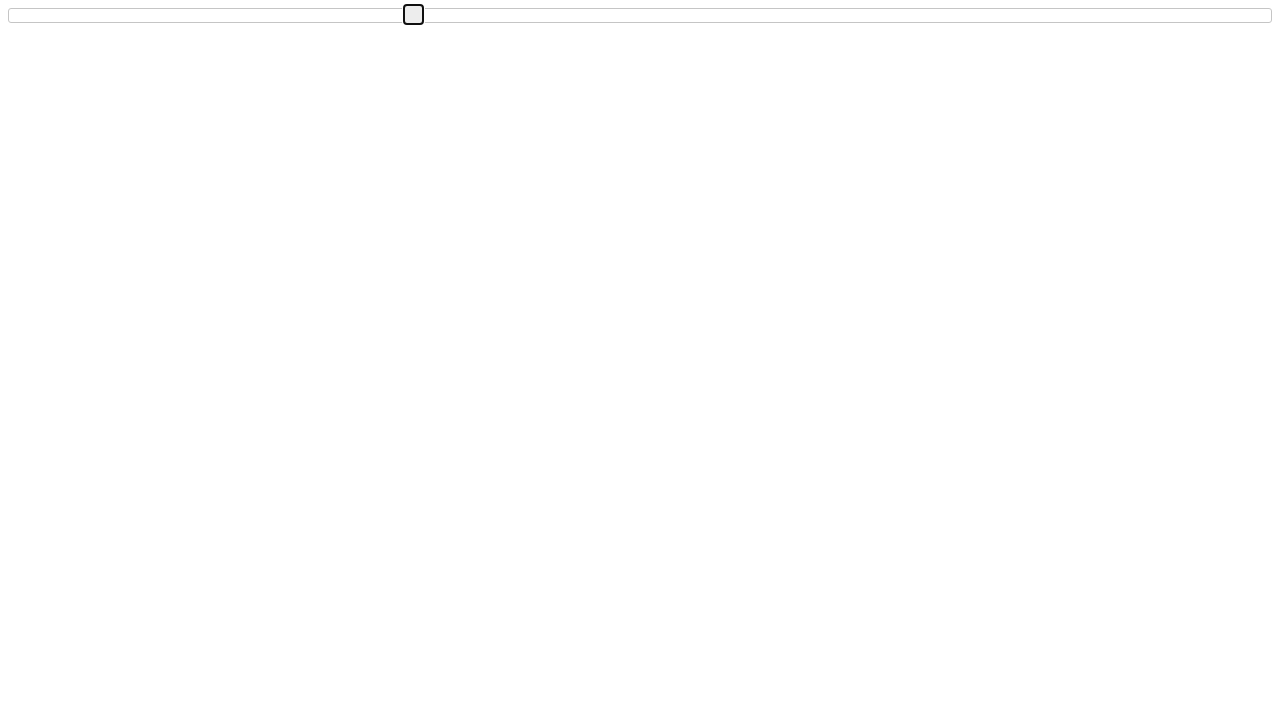

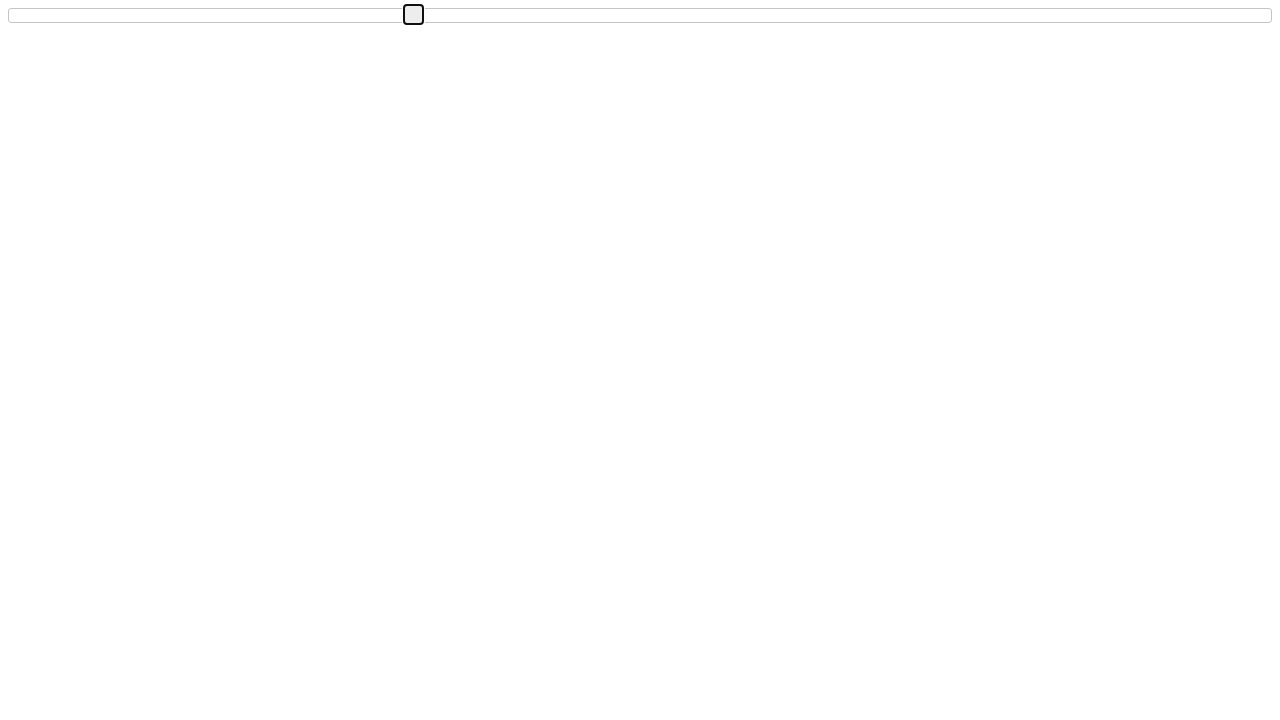